Tests email field validation by entering an email that doesn't match the required pattern

Starting URL: https://demoqa.com/automation-practice-form

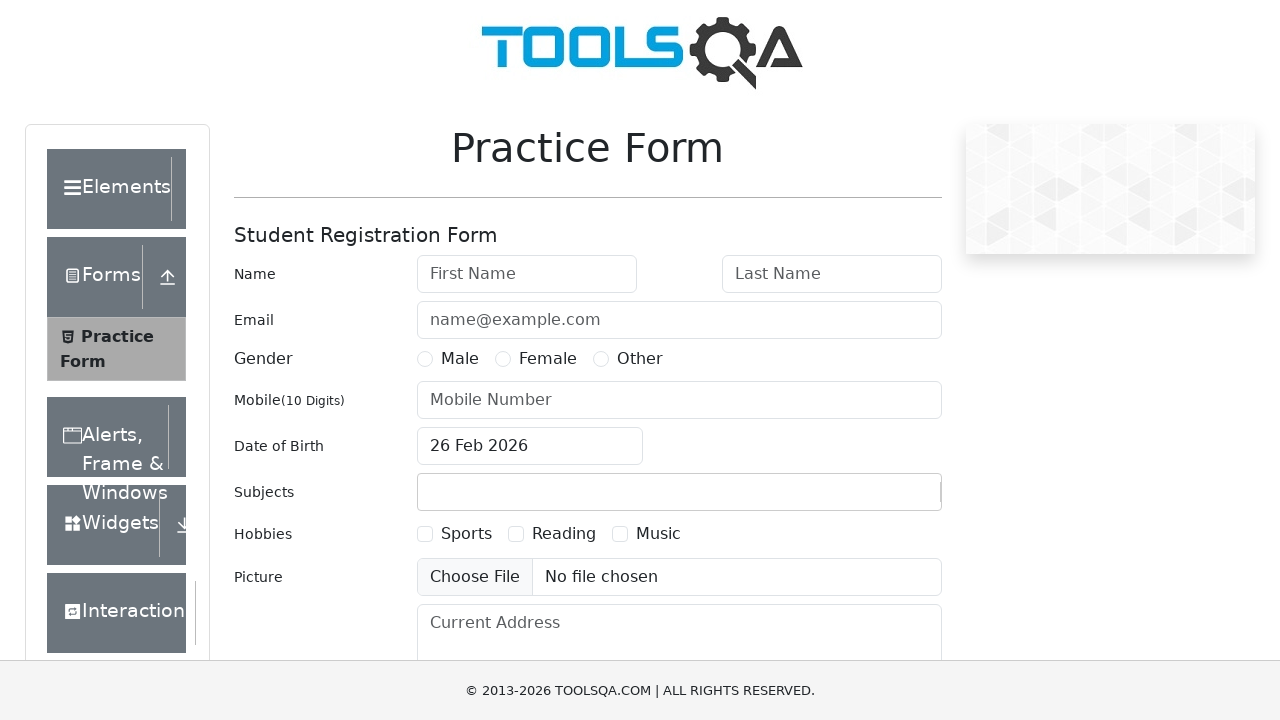

Filled first name field with 'Kate' on #firstName
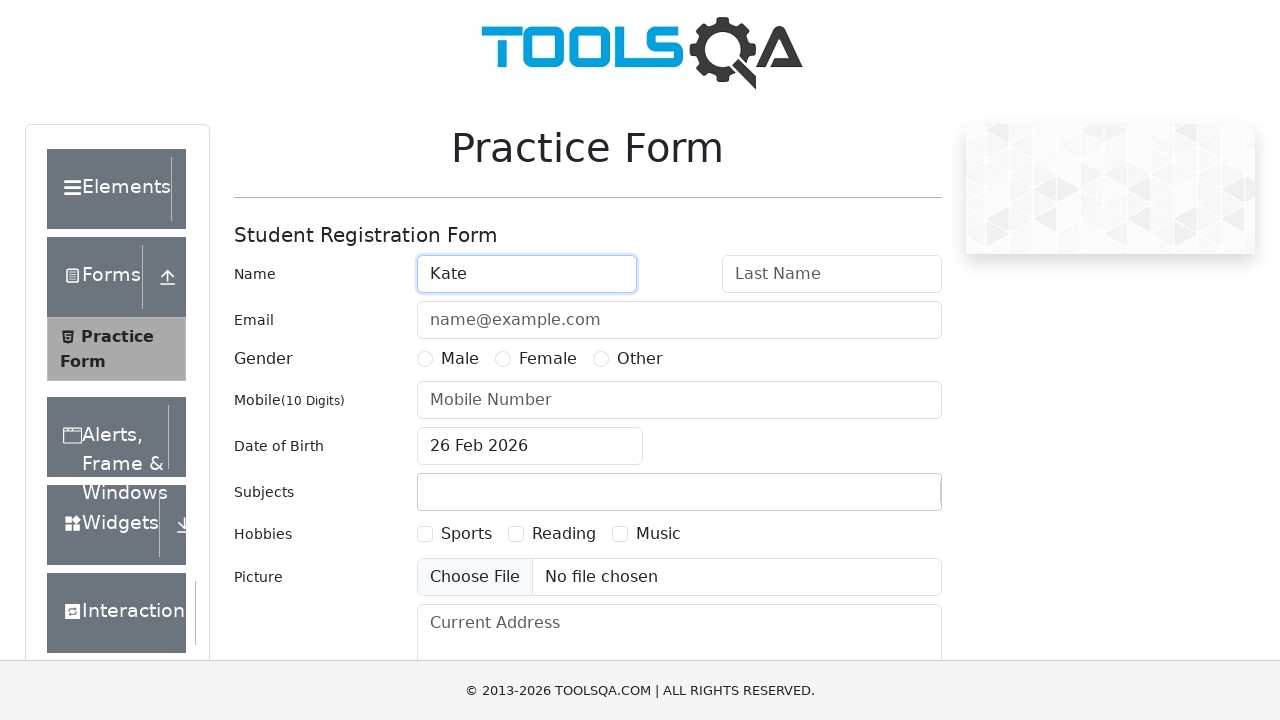

Filled last name field with 'Shulinina' on #lastName
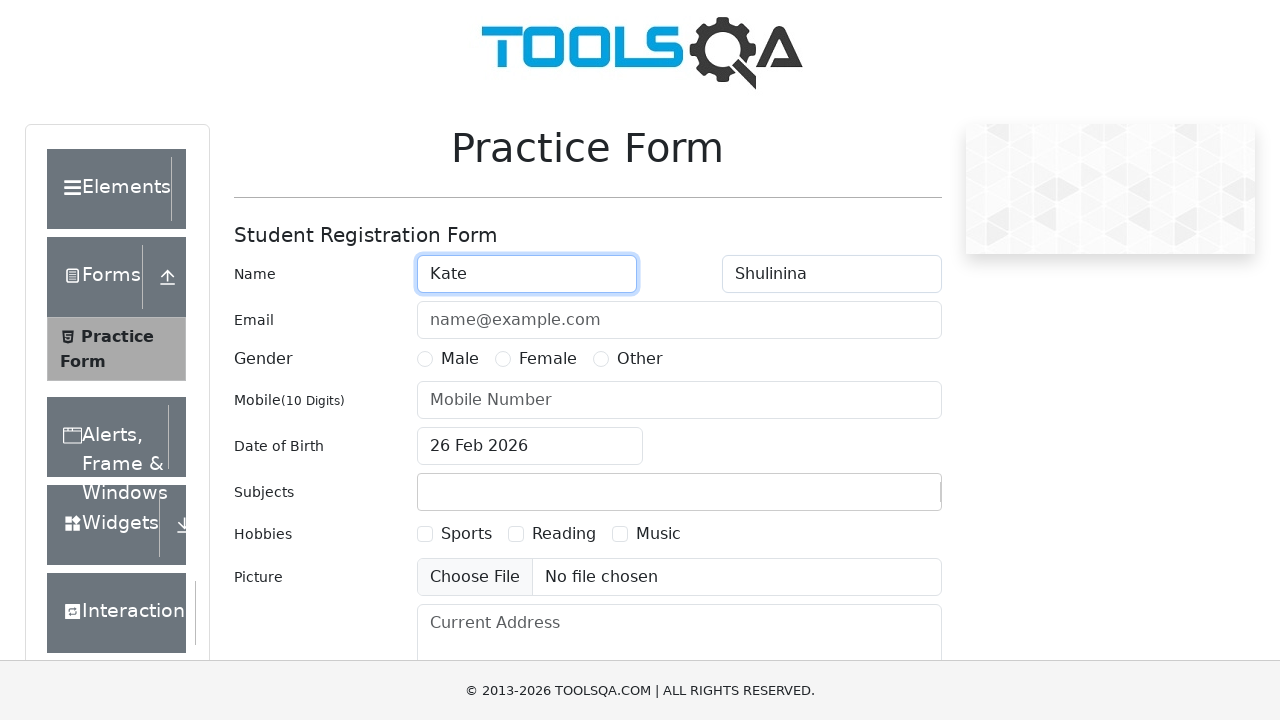

Filled email field with invalid pattern 'a.-_A0@a.-_A0.aaaBBB' on #userEmail
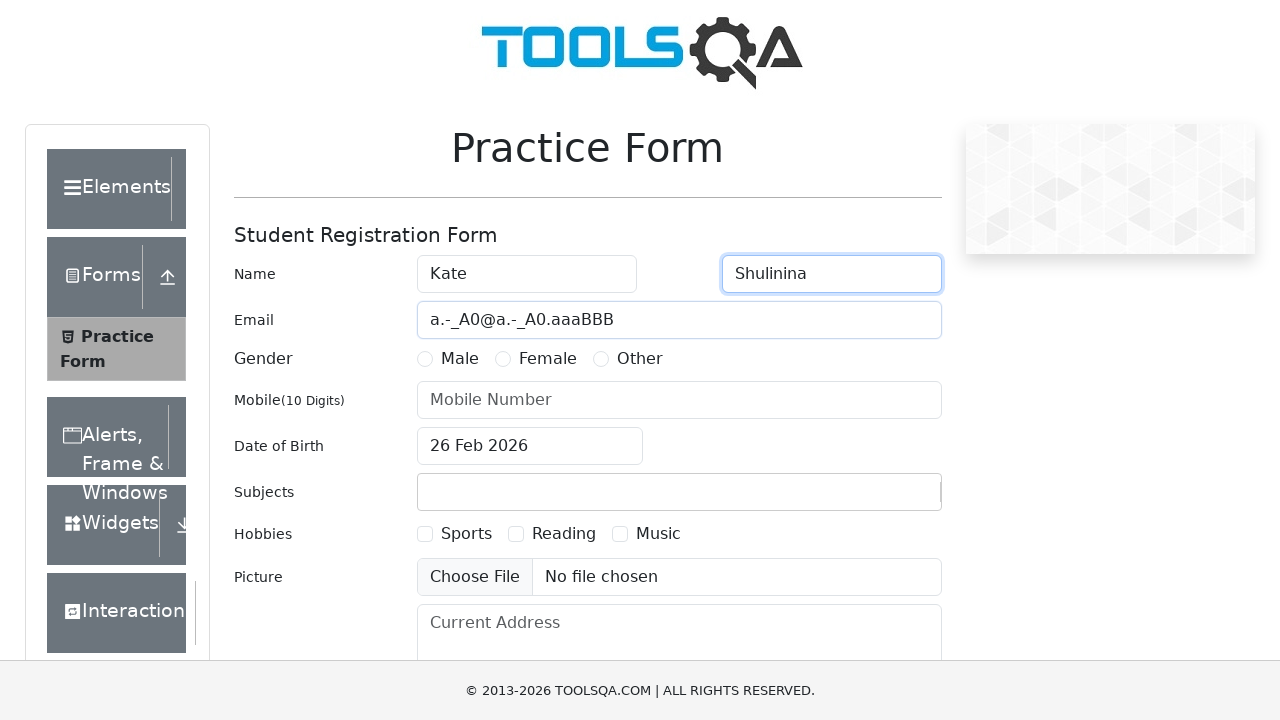

Selected Female gender option at (548, 359) on text=Female
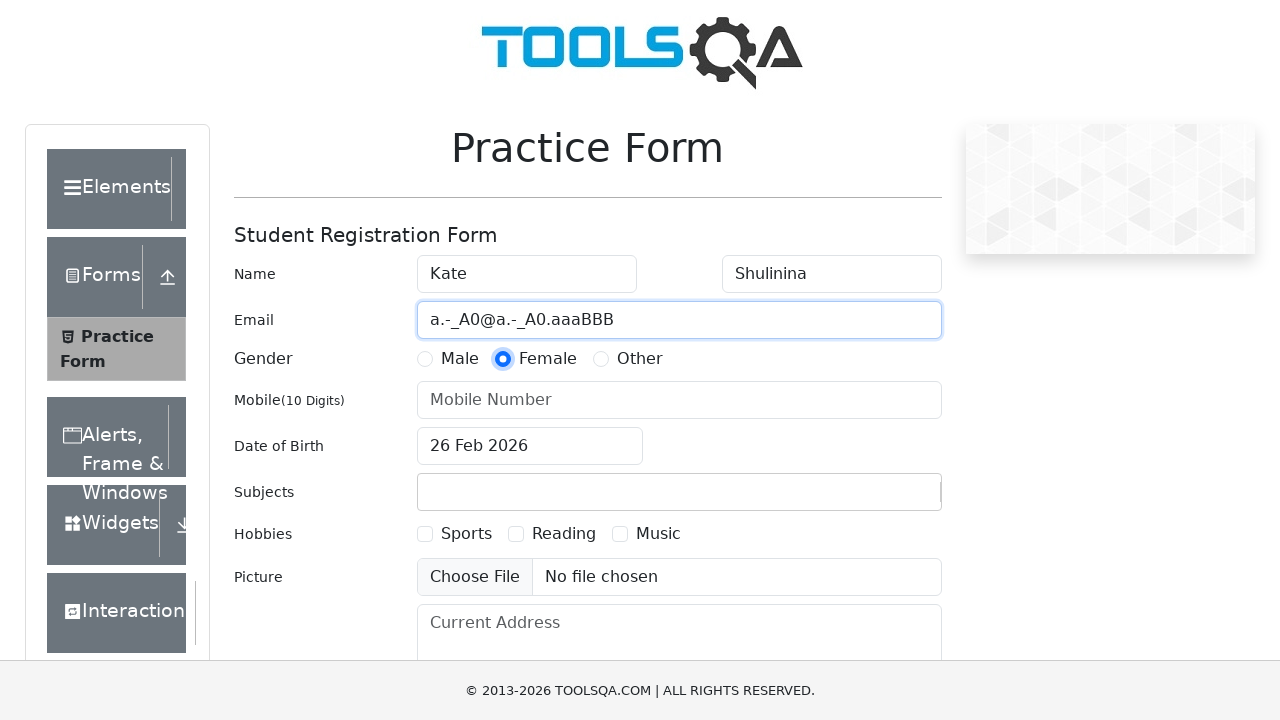

Filled phone number field with '0123456789' on #userNumber
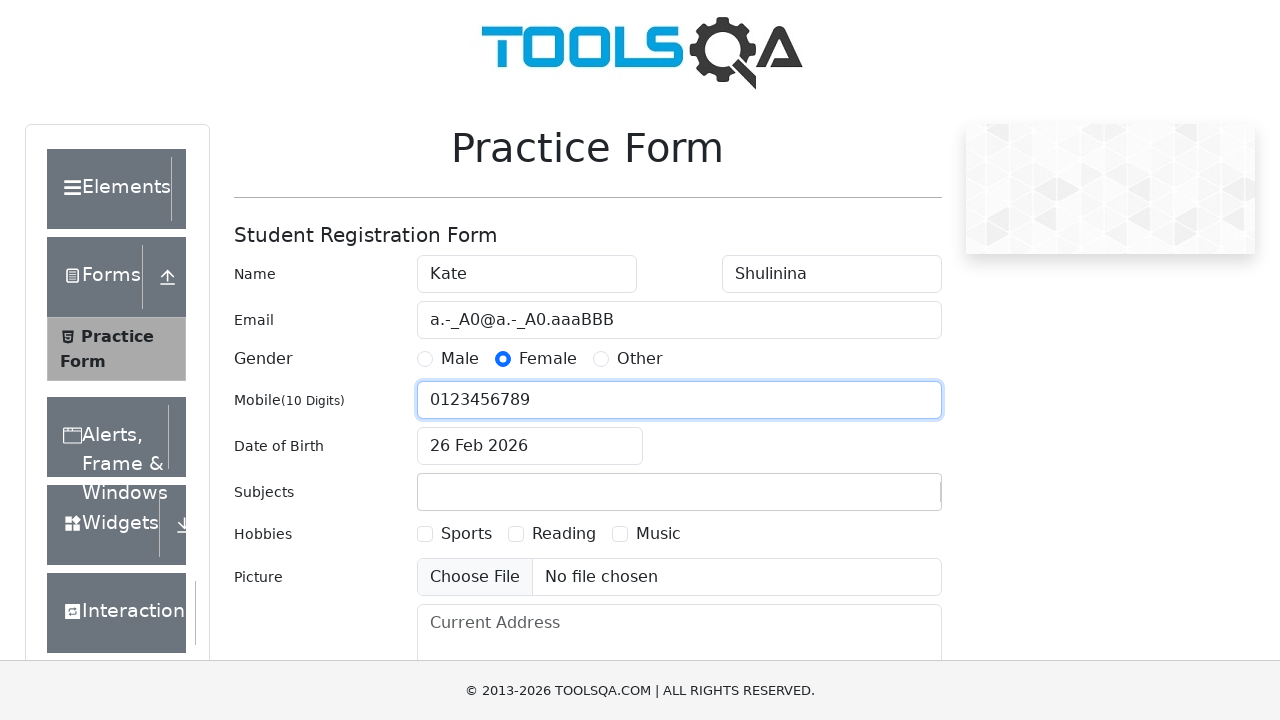

Clicked date of birth input field at (530, 446) on #dateOfBirthInput
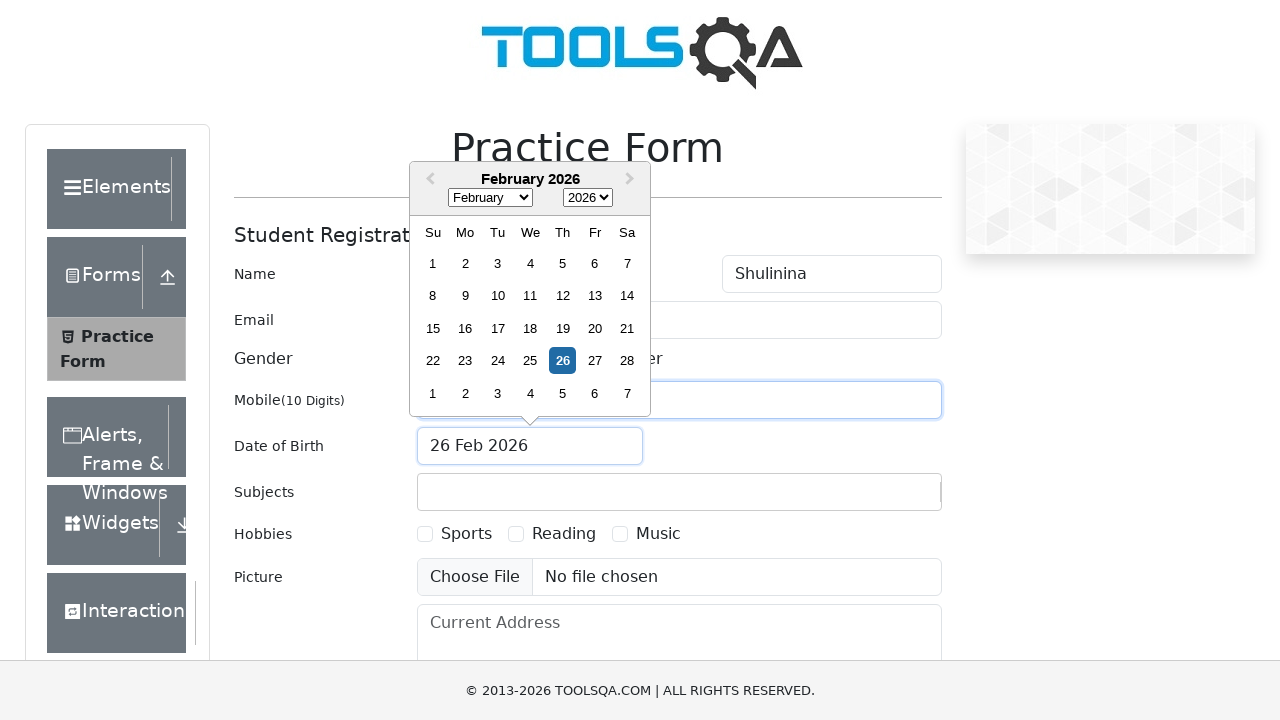

Selected year 1995 in date picker on .react-datepicker__year-select
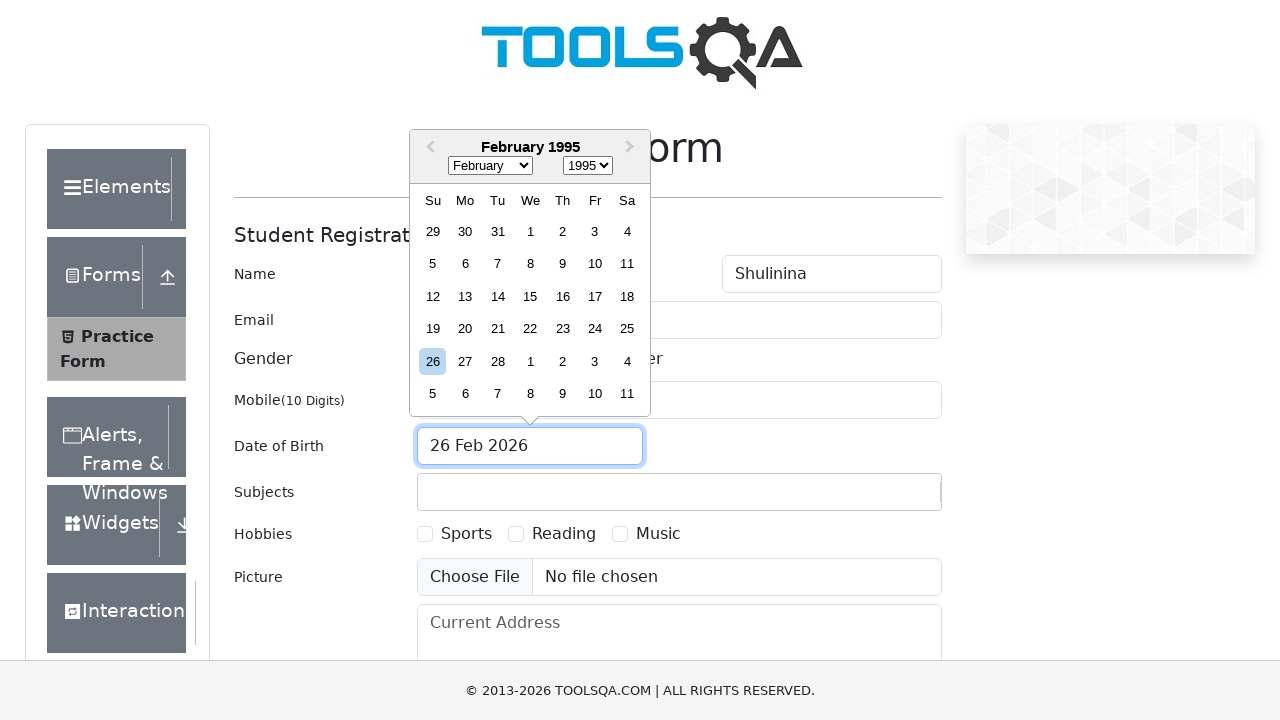

Selected September in date picker on .react-datepicker__month-select
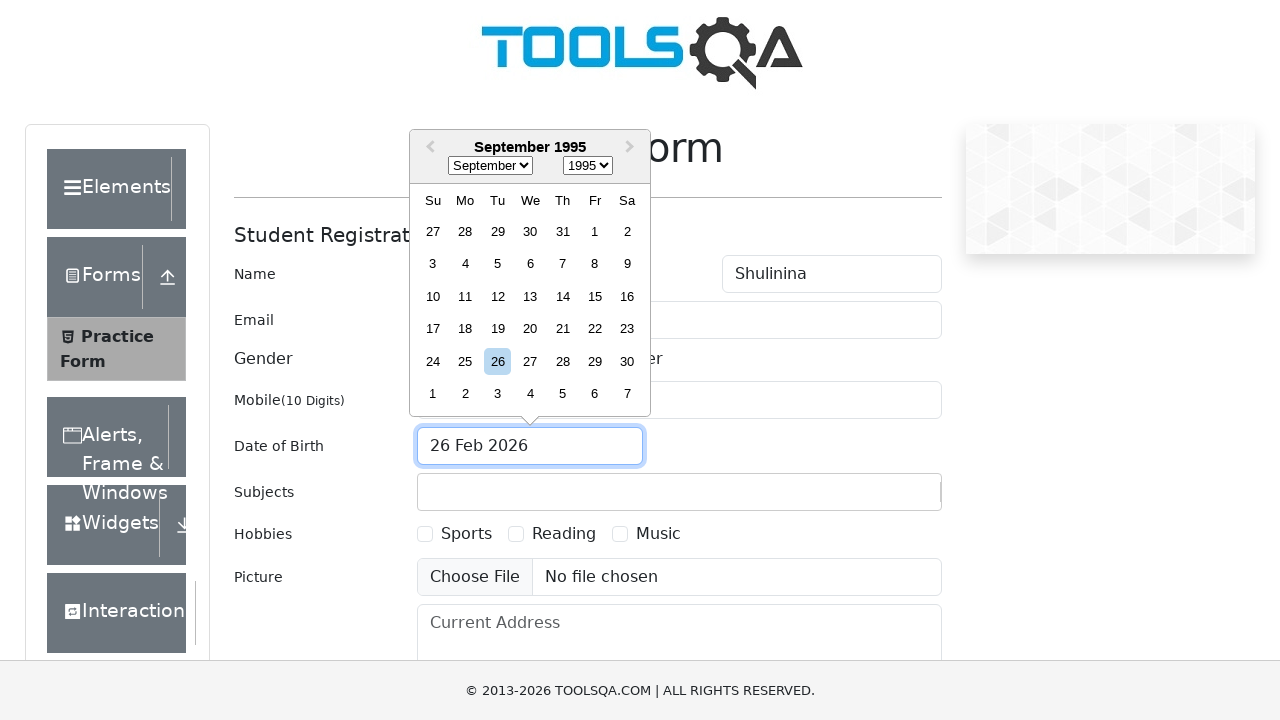

Selected day 6 in date picker at (530, 264) on .react-datepicker__day.react-datepicker__day--006
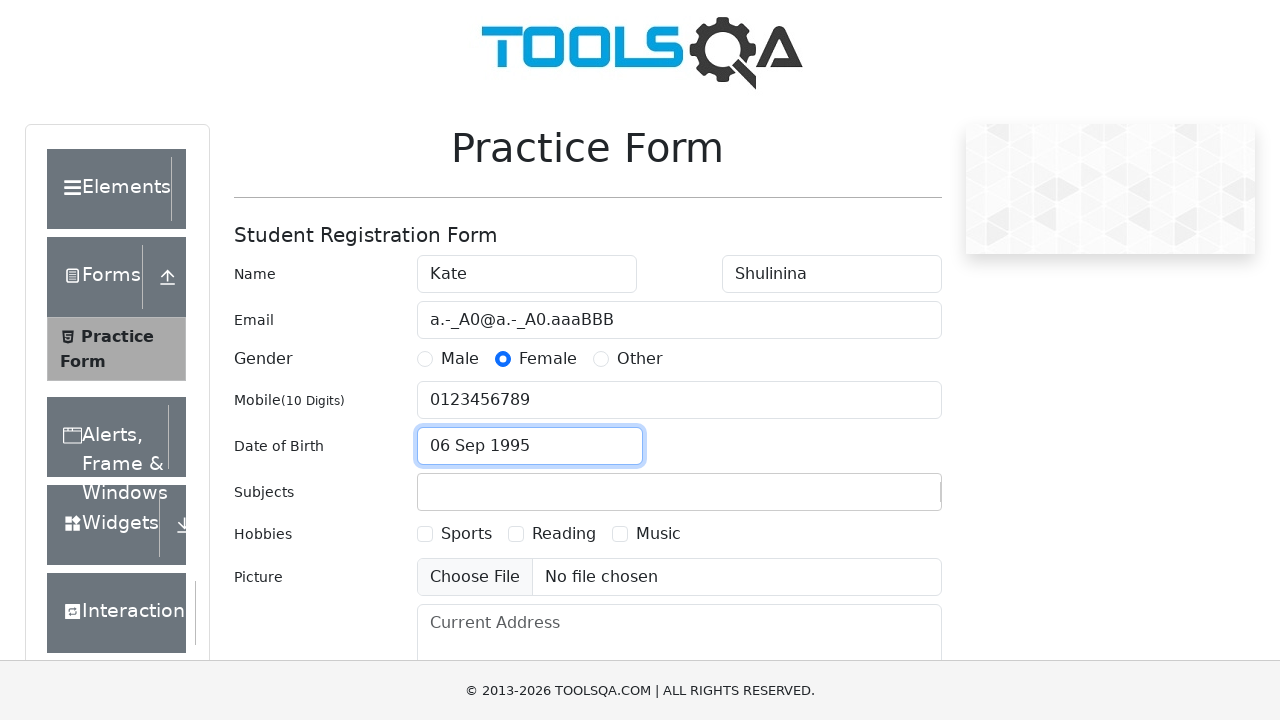

Scrolled submit button into view
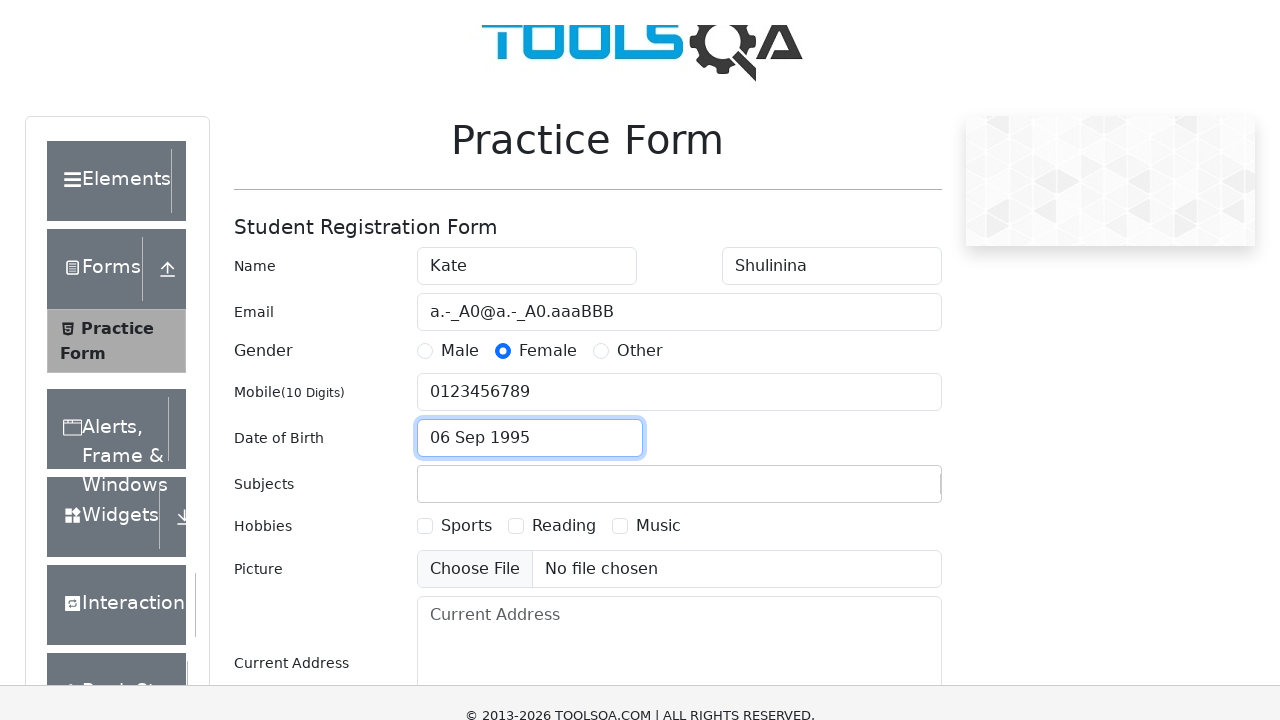

Clicked submit button at (885, 499) on #submit
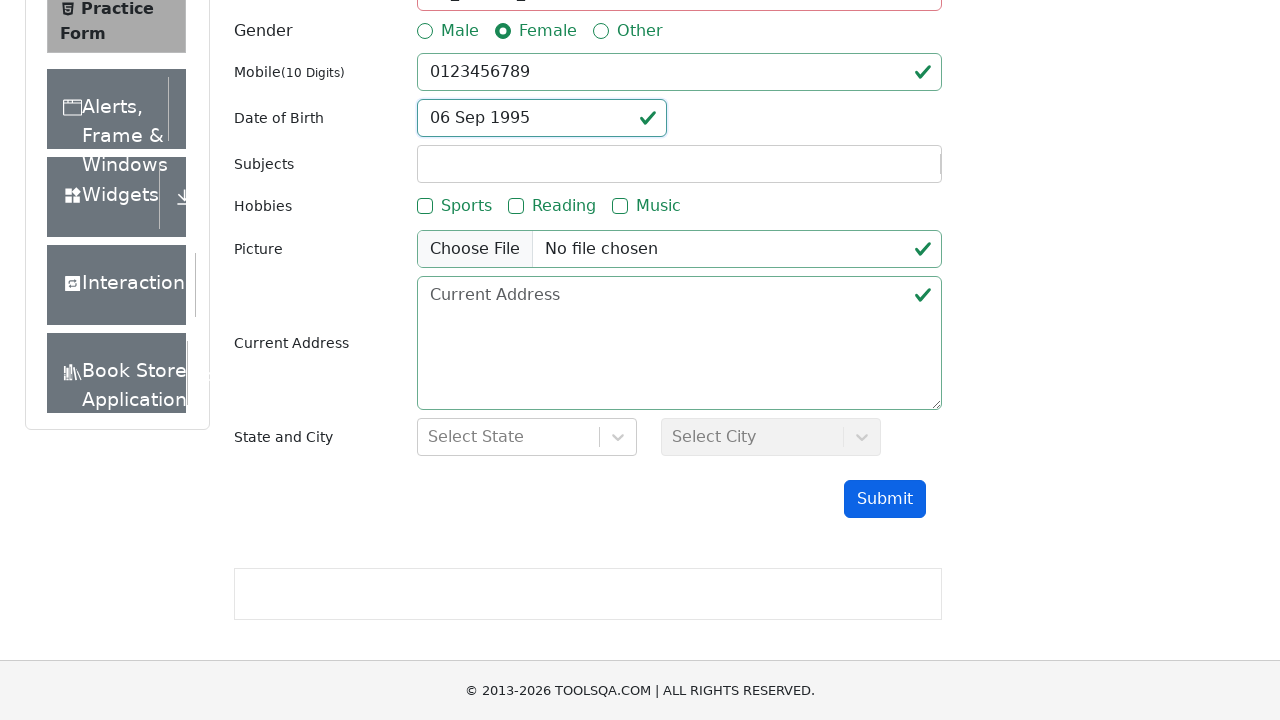

Waited 1000ms for page to settle after form submission
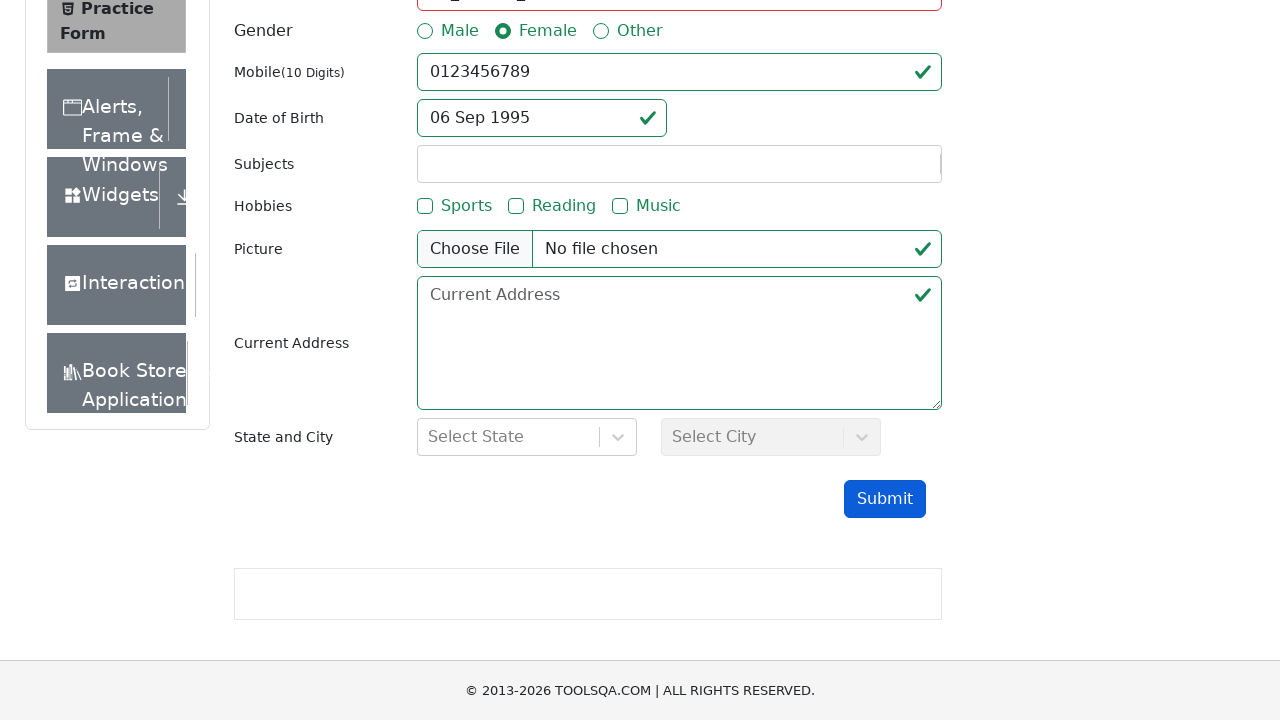

Verified that result table is not visible - invalid email pattern rejected as expected
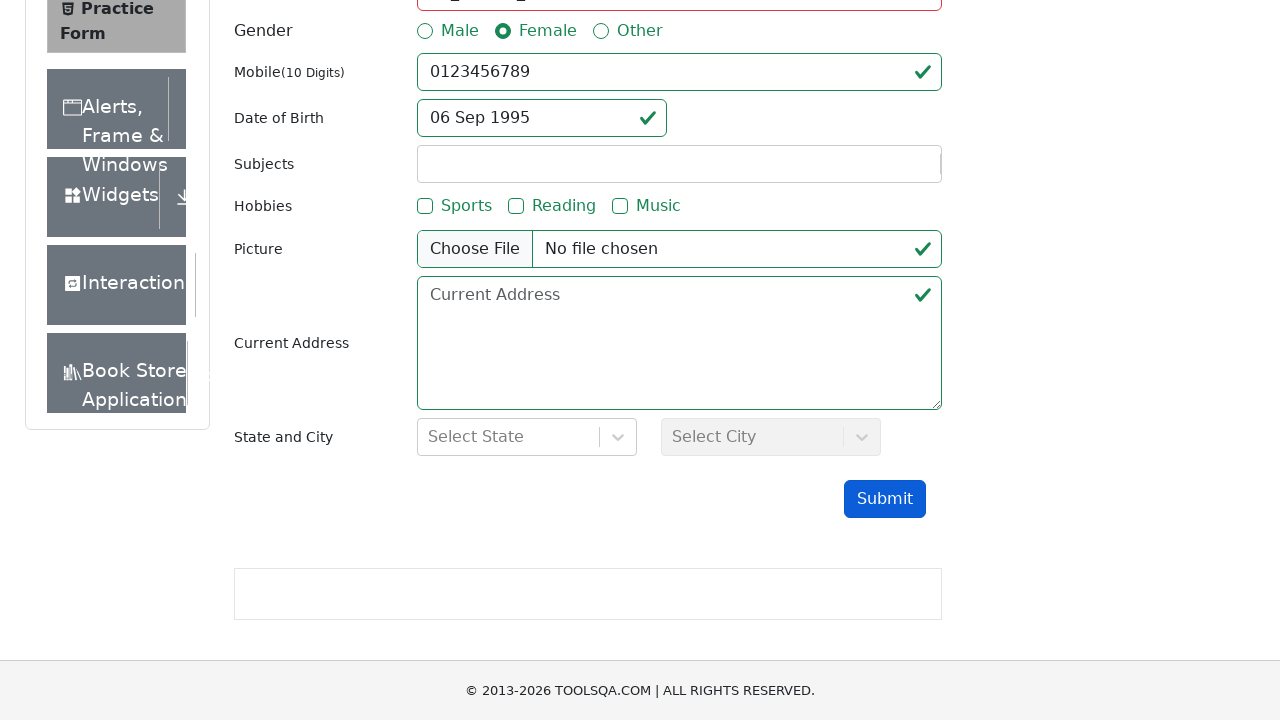

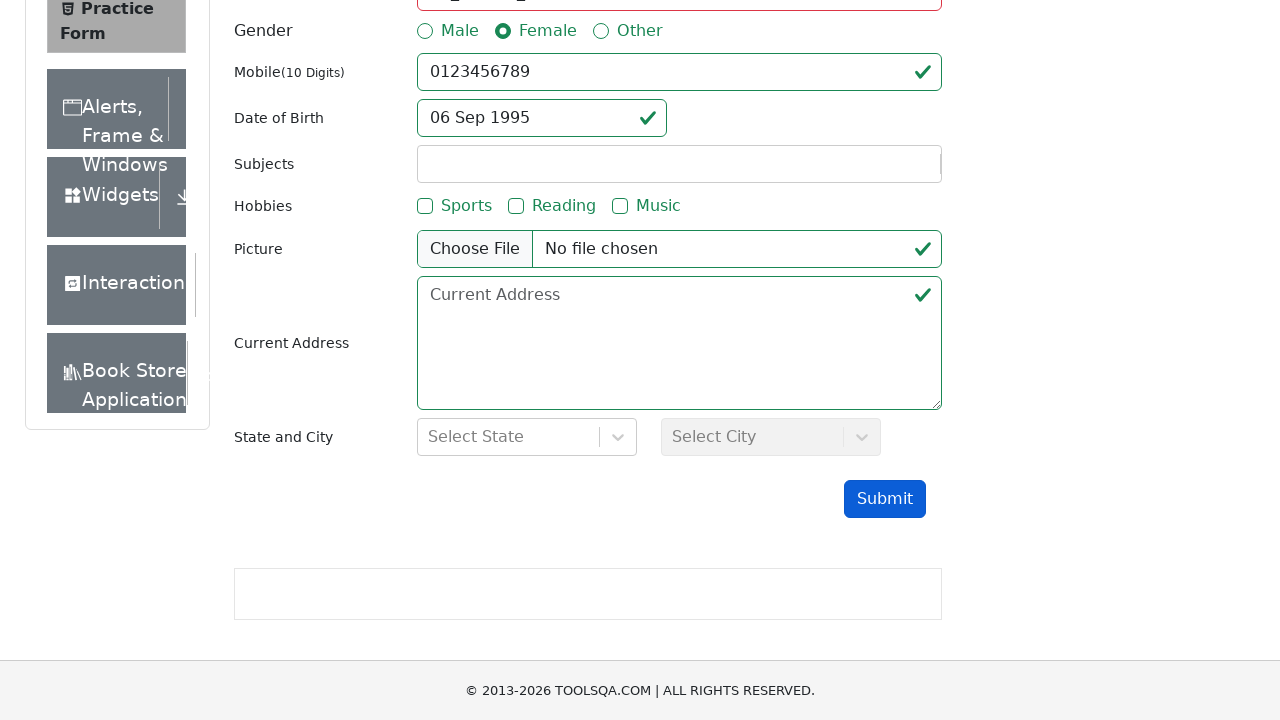